Tests various input element properties on a Selenium demo page by checking email input visibility, button enabled state, and checkbox selection status

Starting URL: https://www.selenium.dev/selenium/web/inputs.html

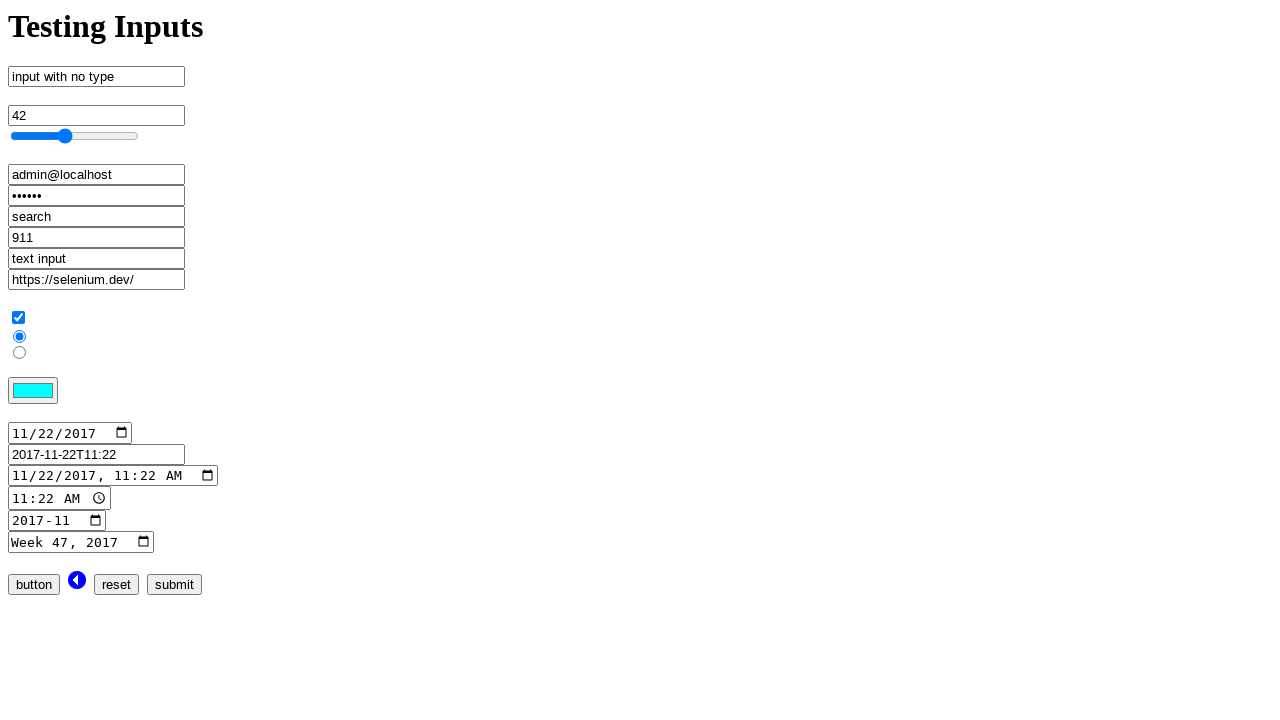

Navigated to Selenium demo inputs page
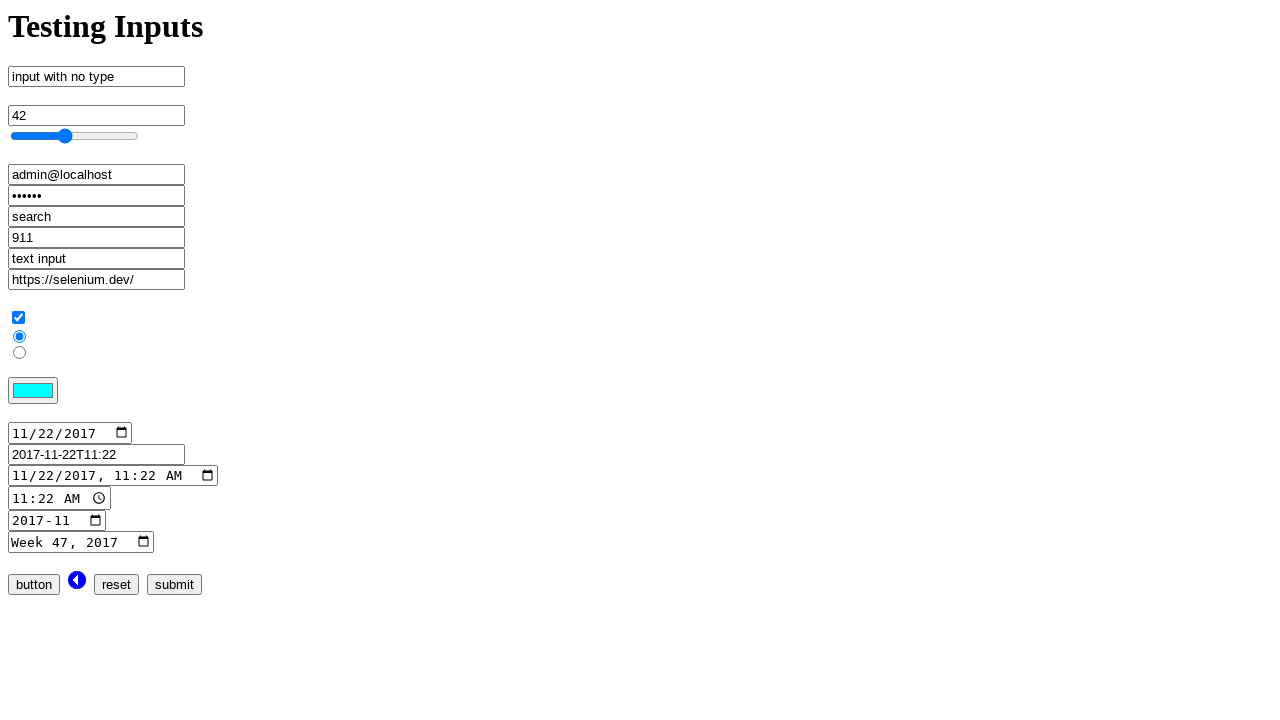

Located email input element
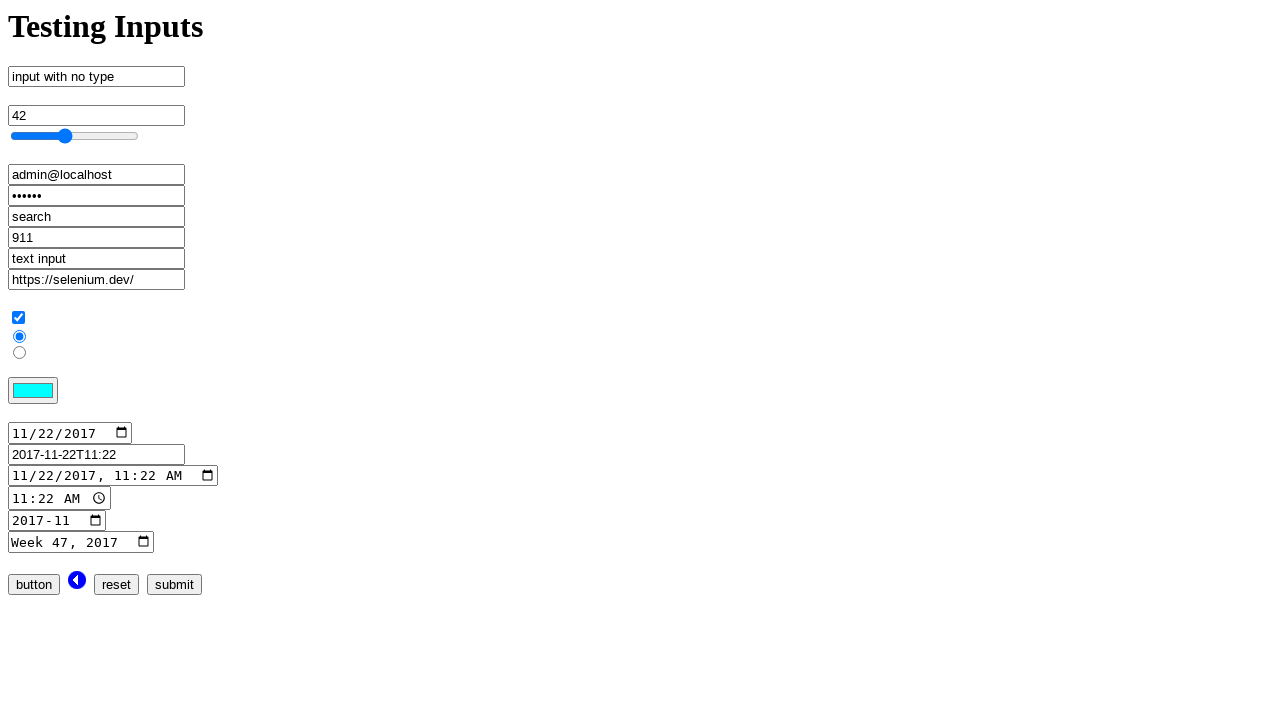

Retrieved email input tag name: input
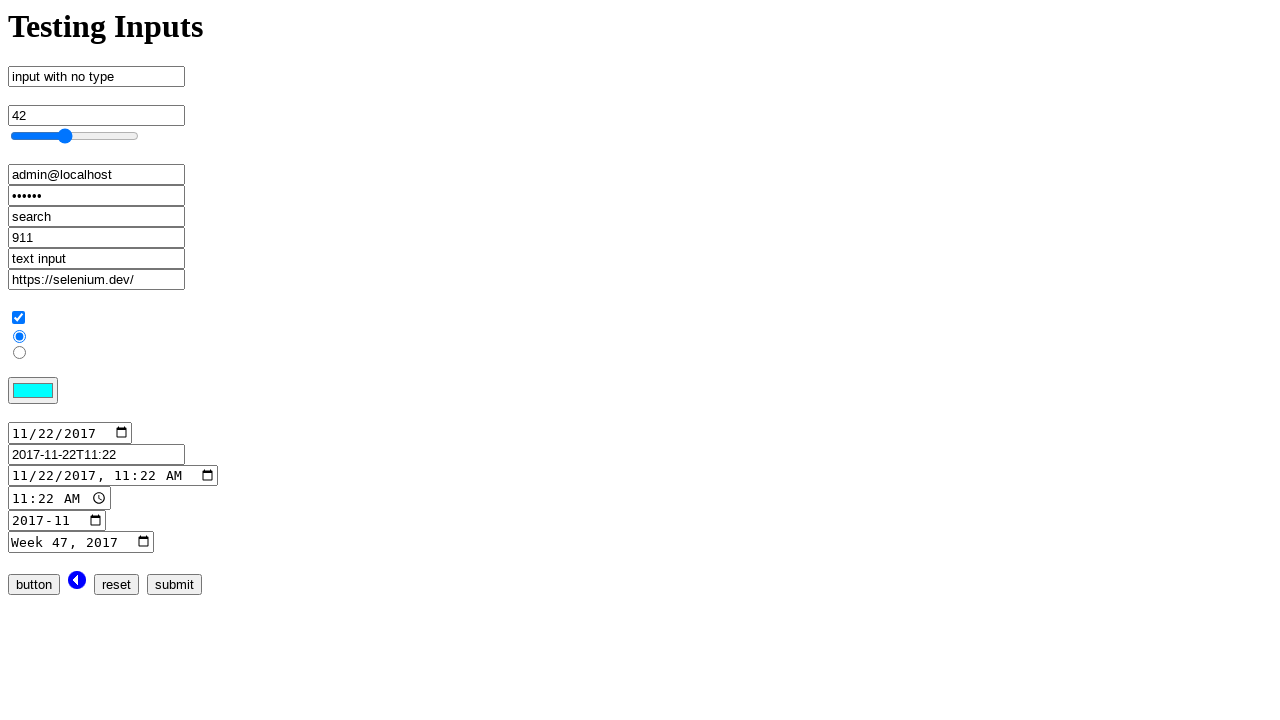

Checked email input visibility: True
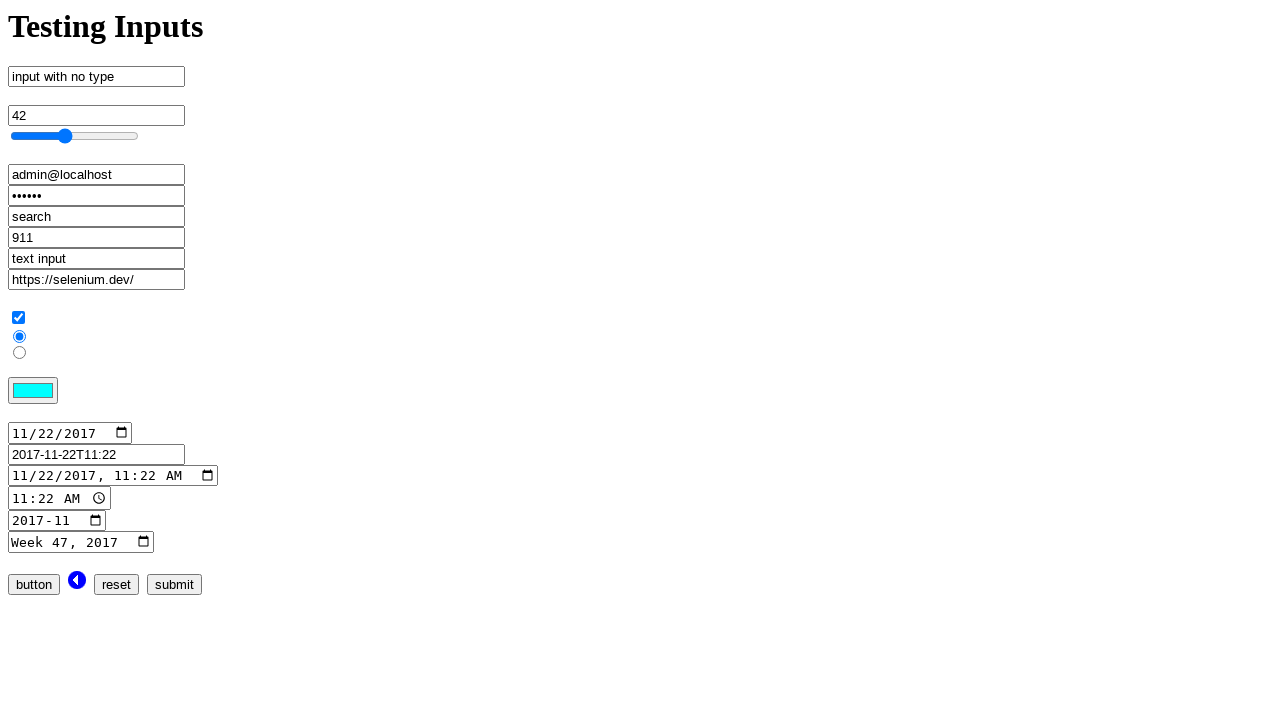

Retrieved email input value: admin@localhost
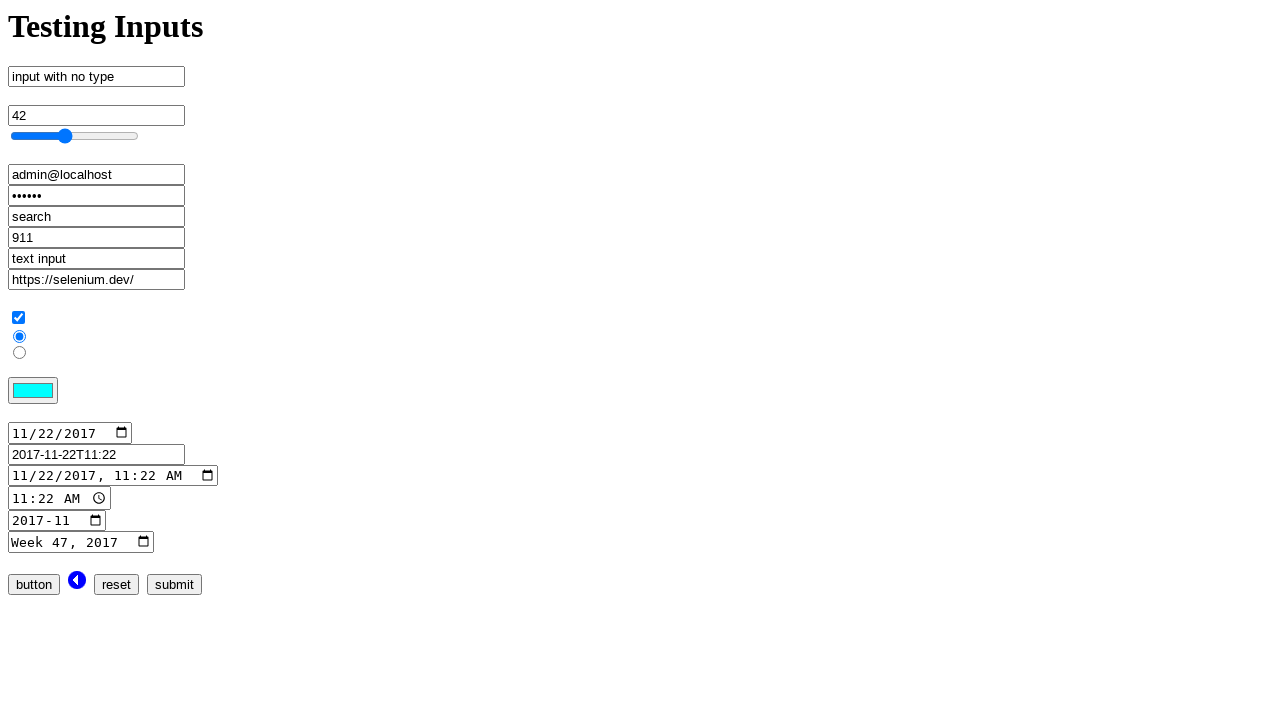

Located button input element
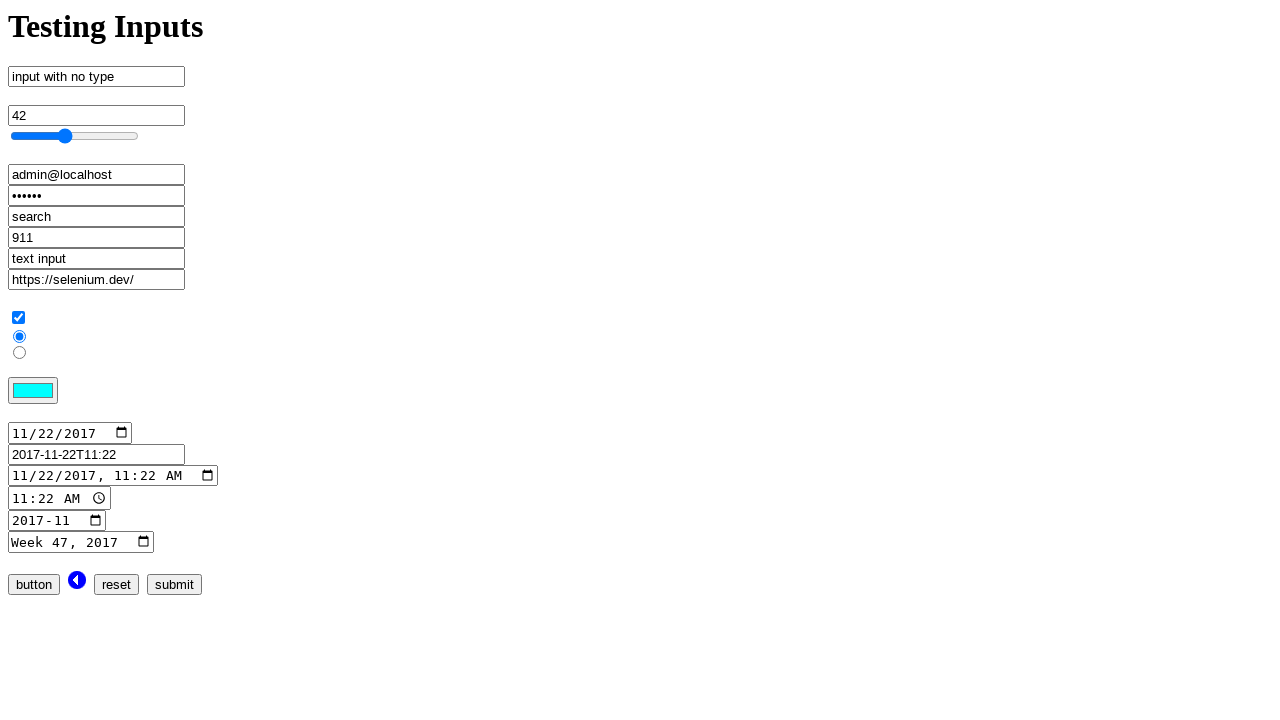

Checked button enabled state: True
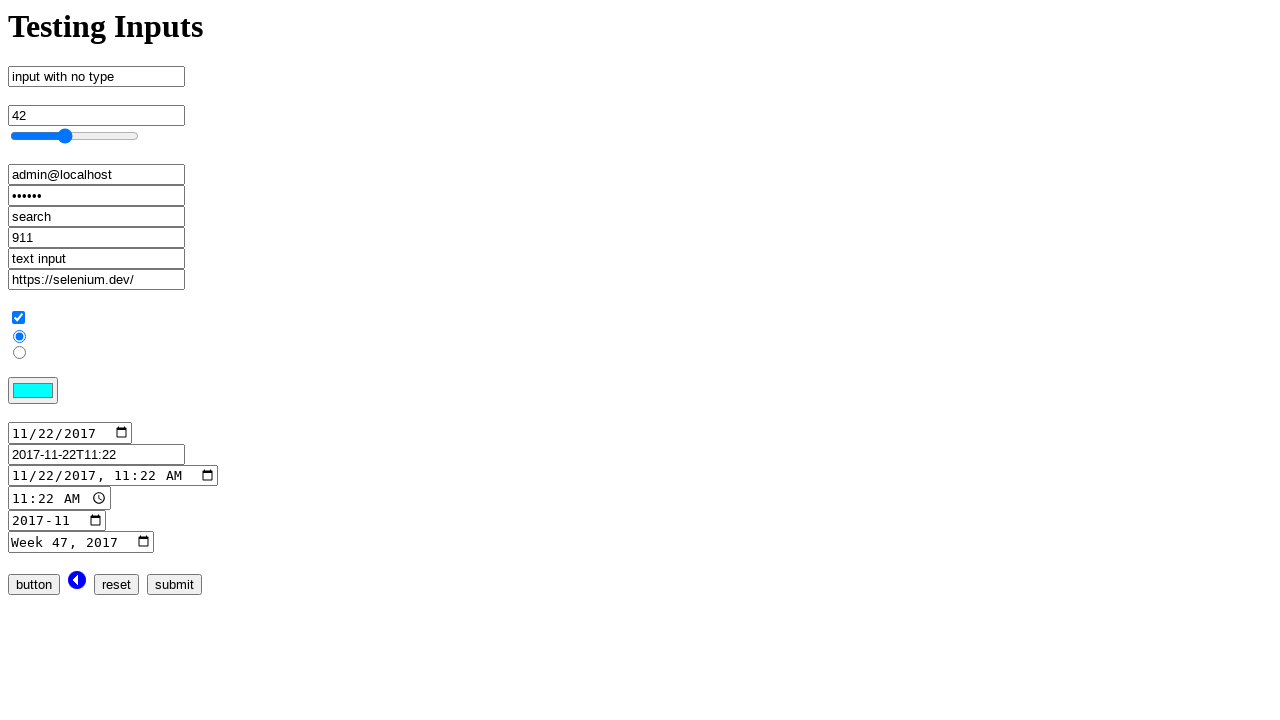

Located checkbox input element
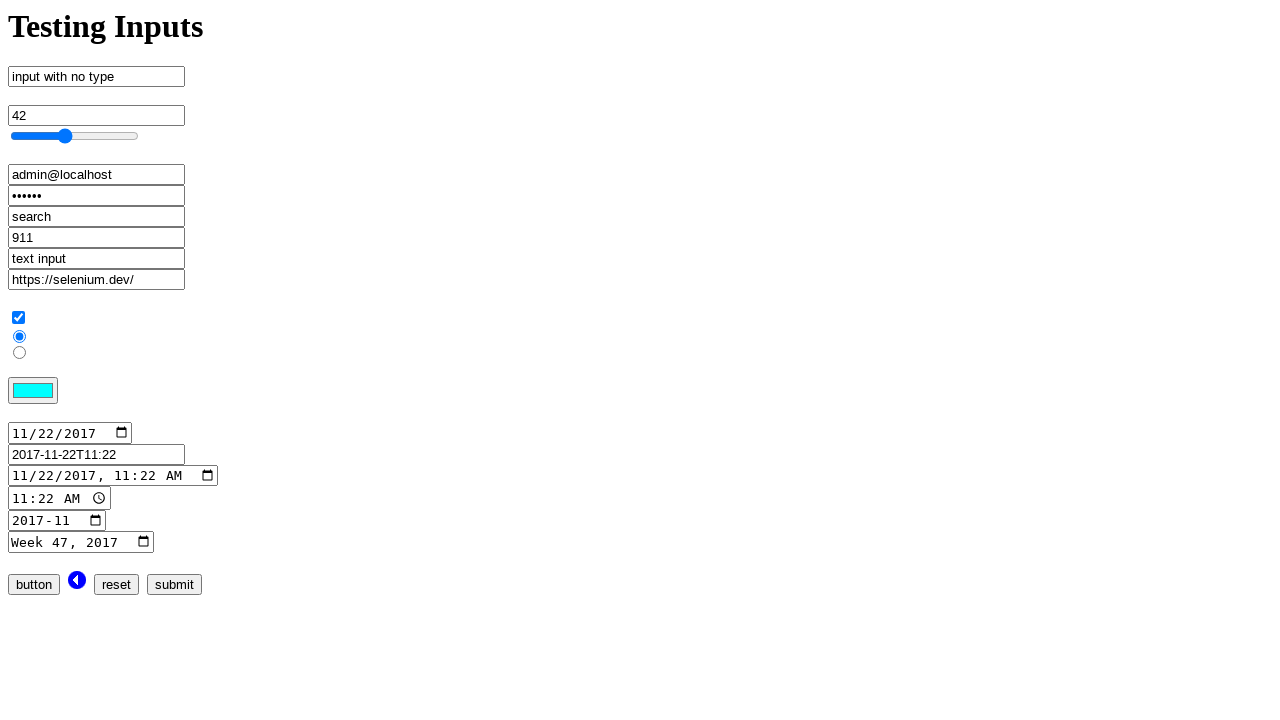

Checked checkbox selection status: True
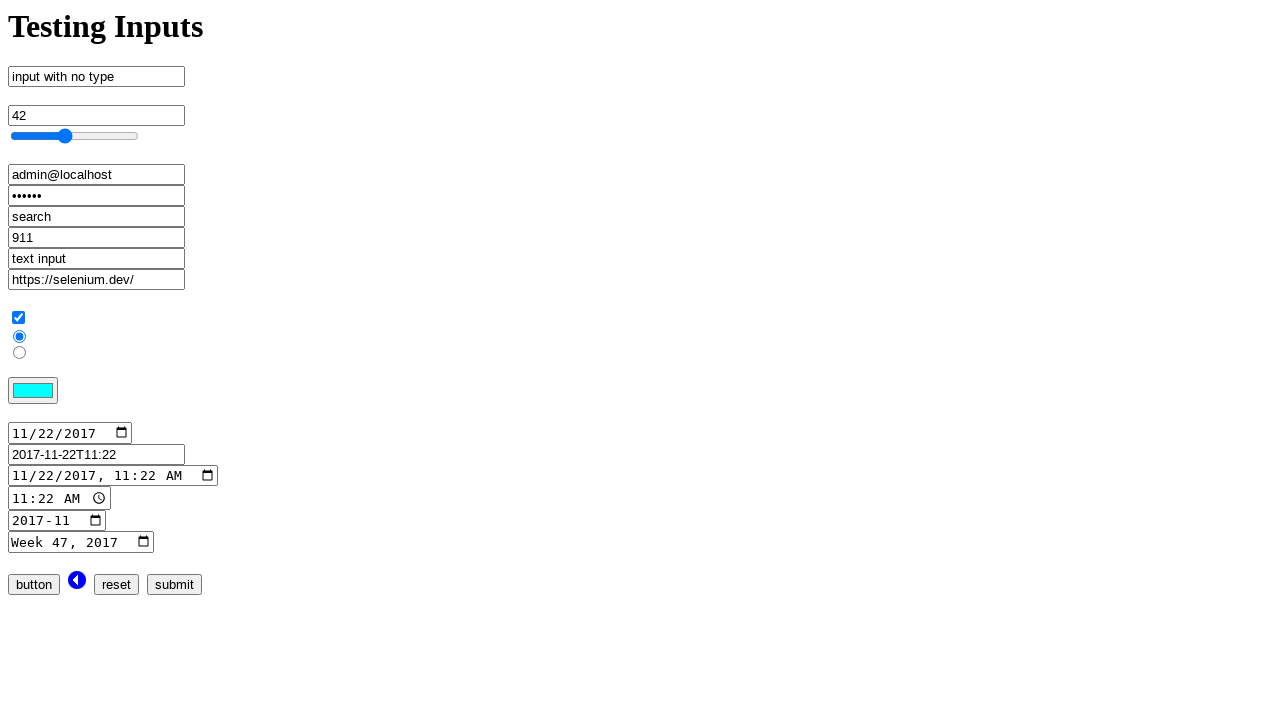

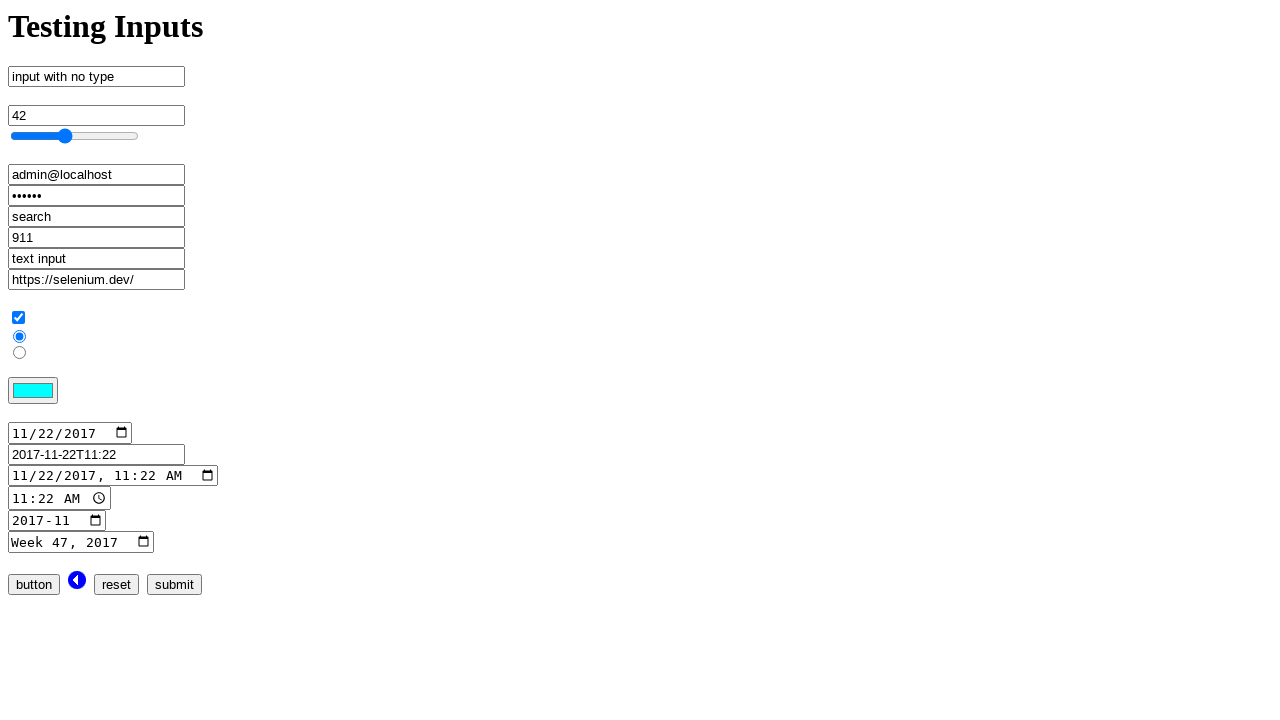